Verifies that the page title is 'OrangeHRM'

Starting URL: https://opensource-demo.orangehrmlive.com/web/index.php/auth/login

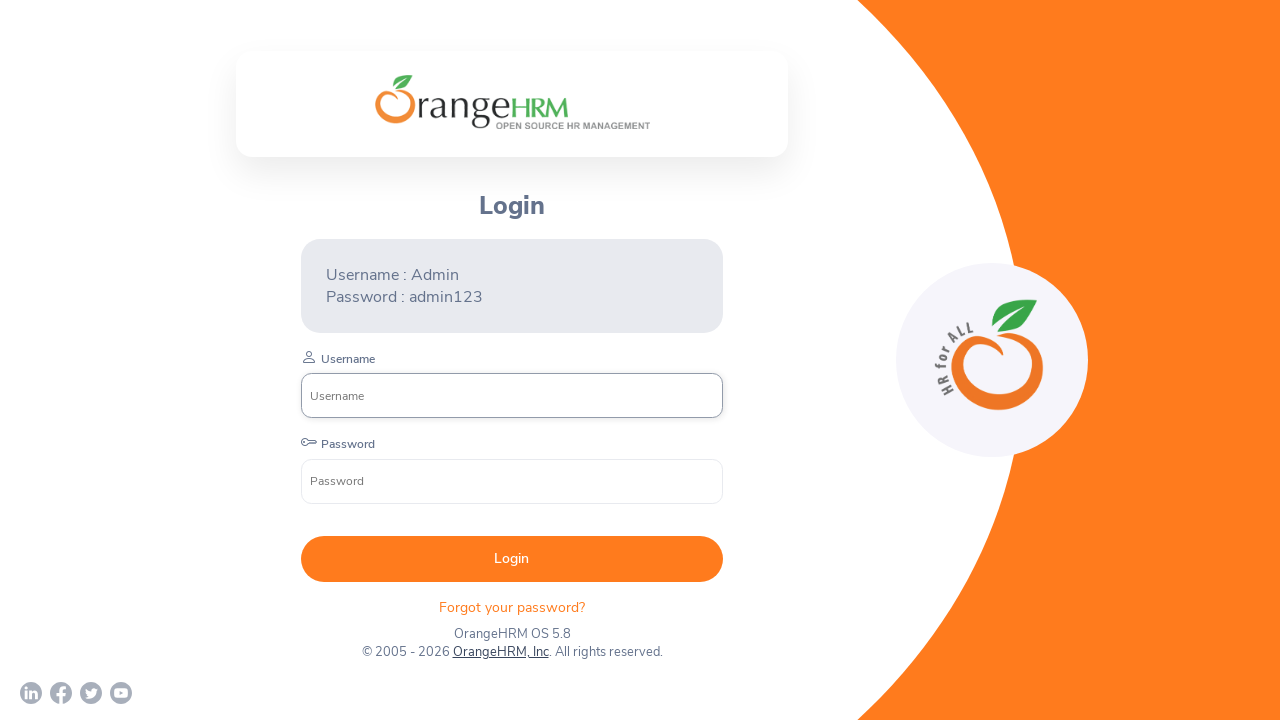

Waited for page to fully load (networkidle state)
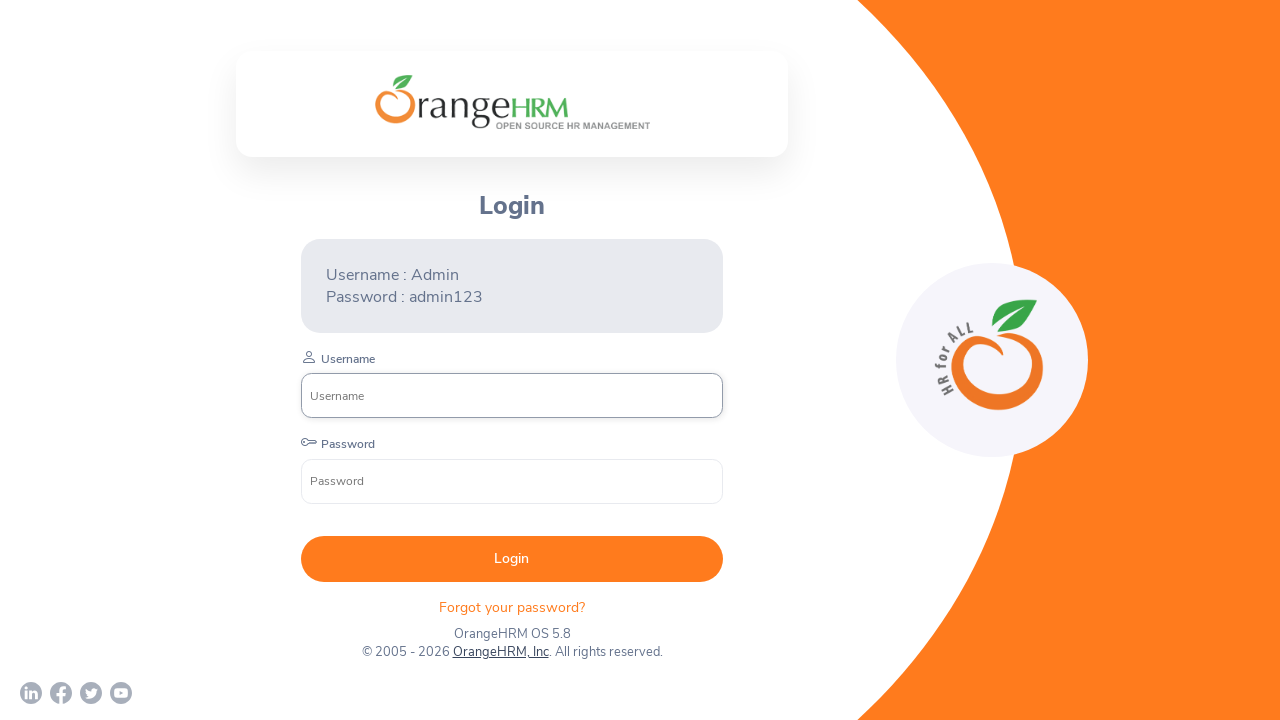

Verified page title is 'OrangeHRM'
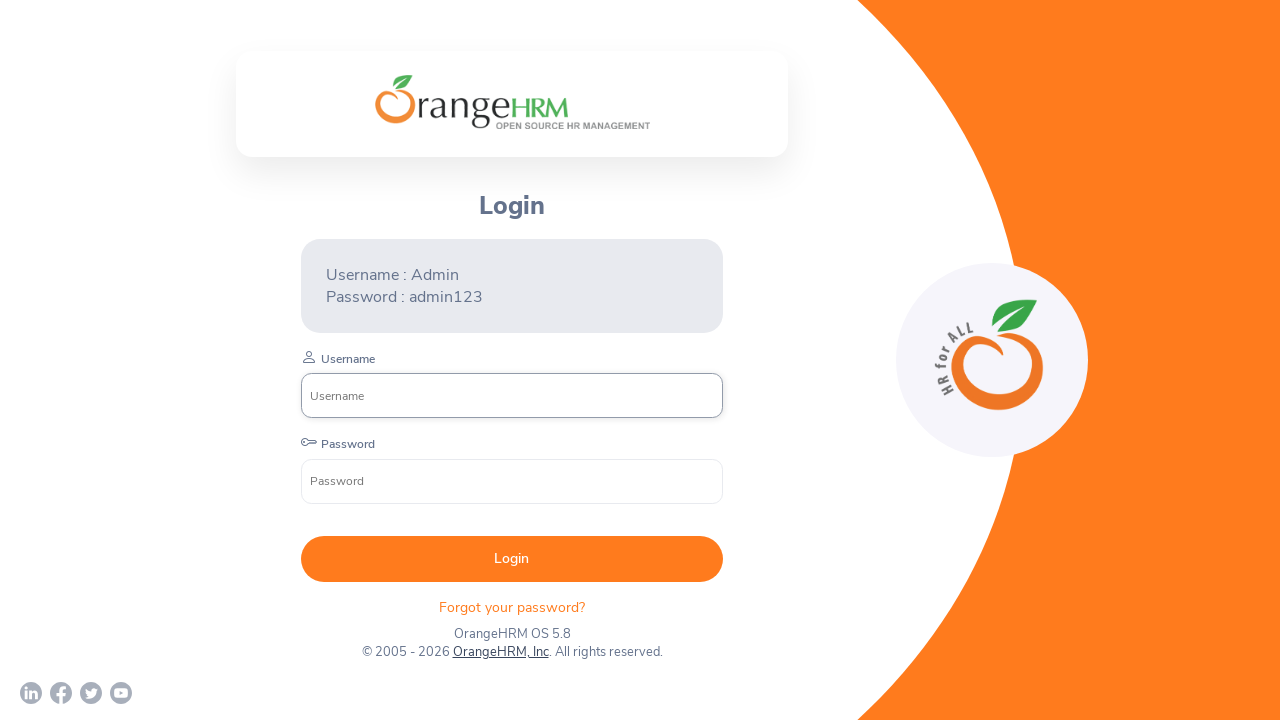

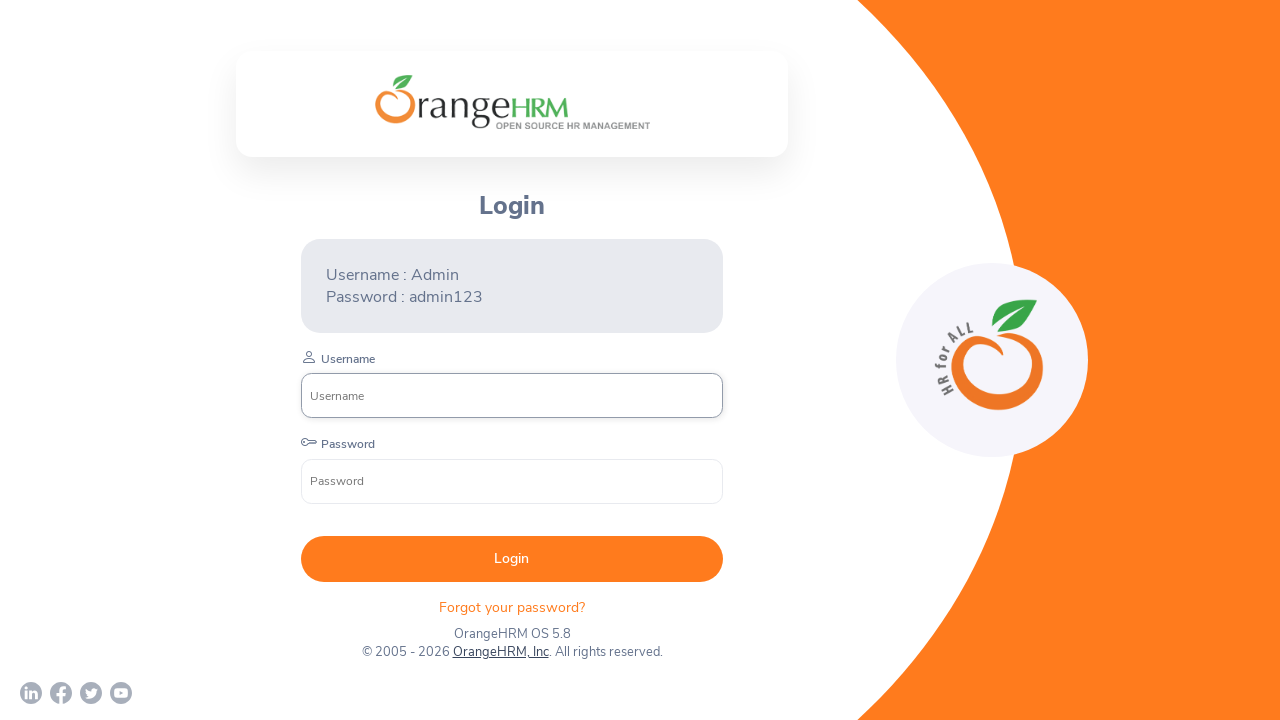